Fills out a practice form on DemoQA website including text fields, radio buttons, checkboxes, and file upload

Starting URL: https://demoqa.com/automation-practice-form

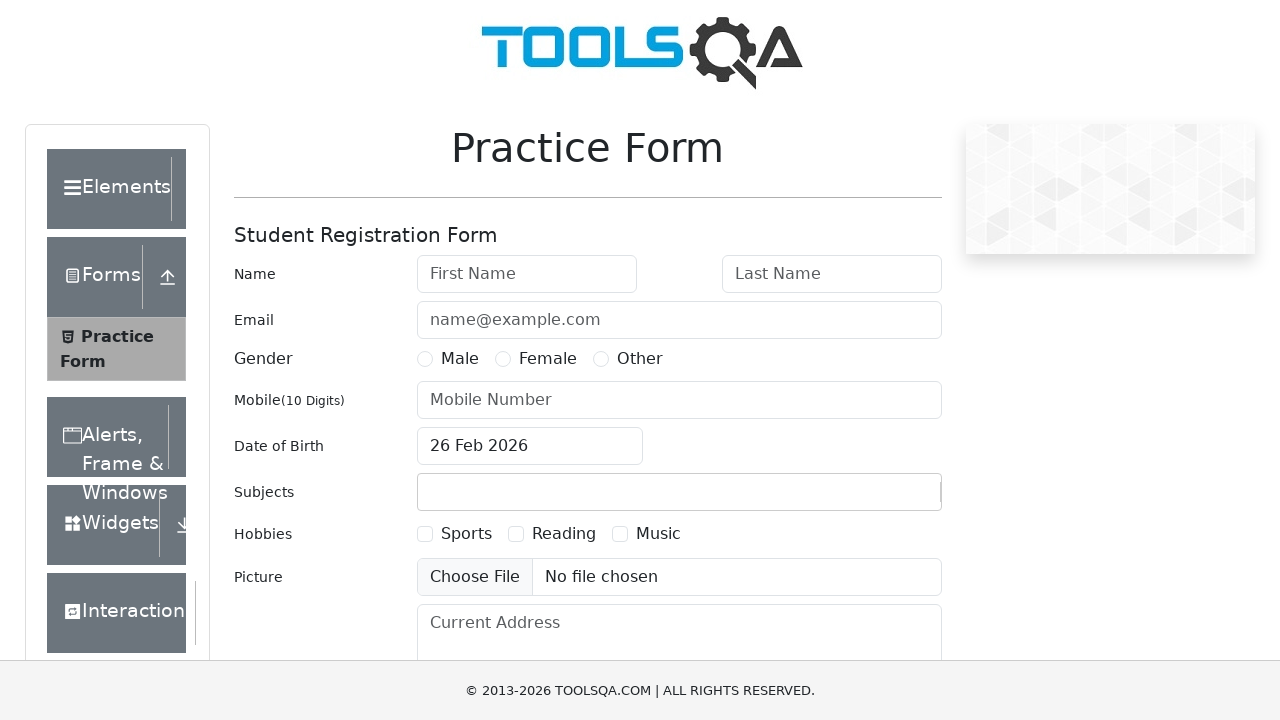

Filled first name field with 'Claudia' on input#firstName
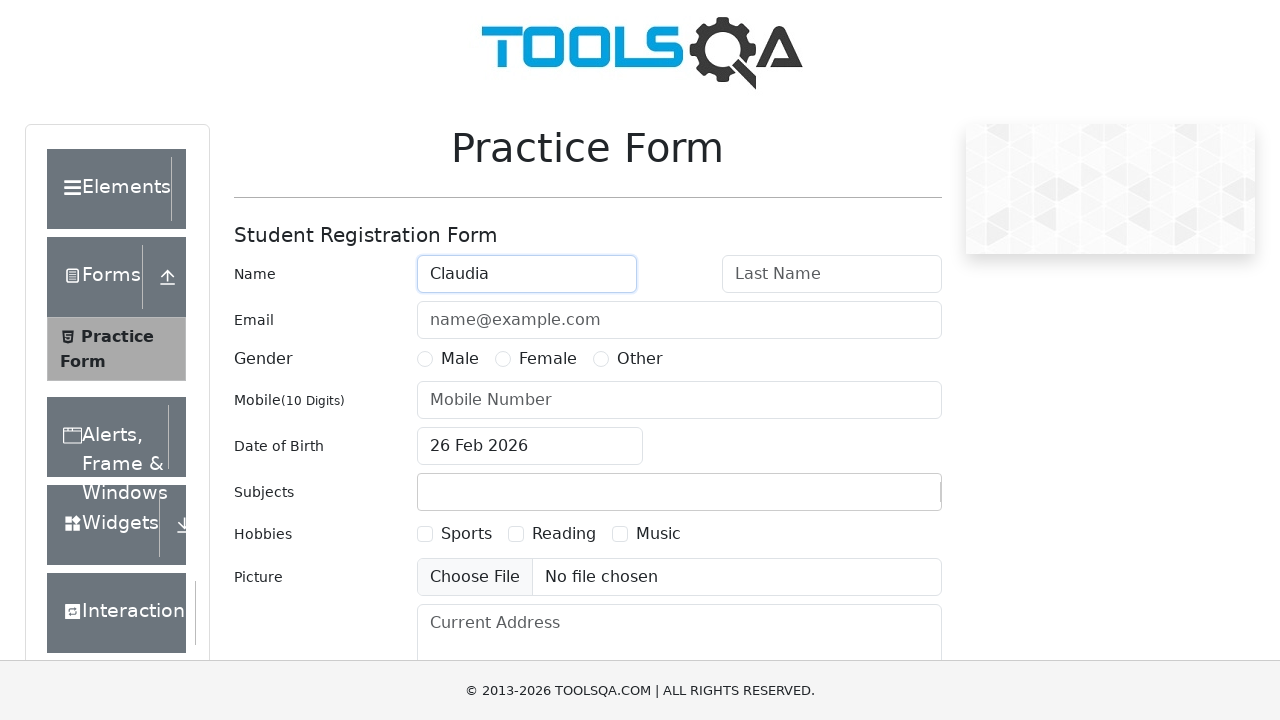

Pressed Tab to move from first name field on input#firstName
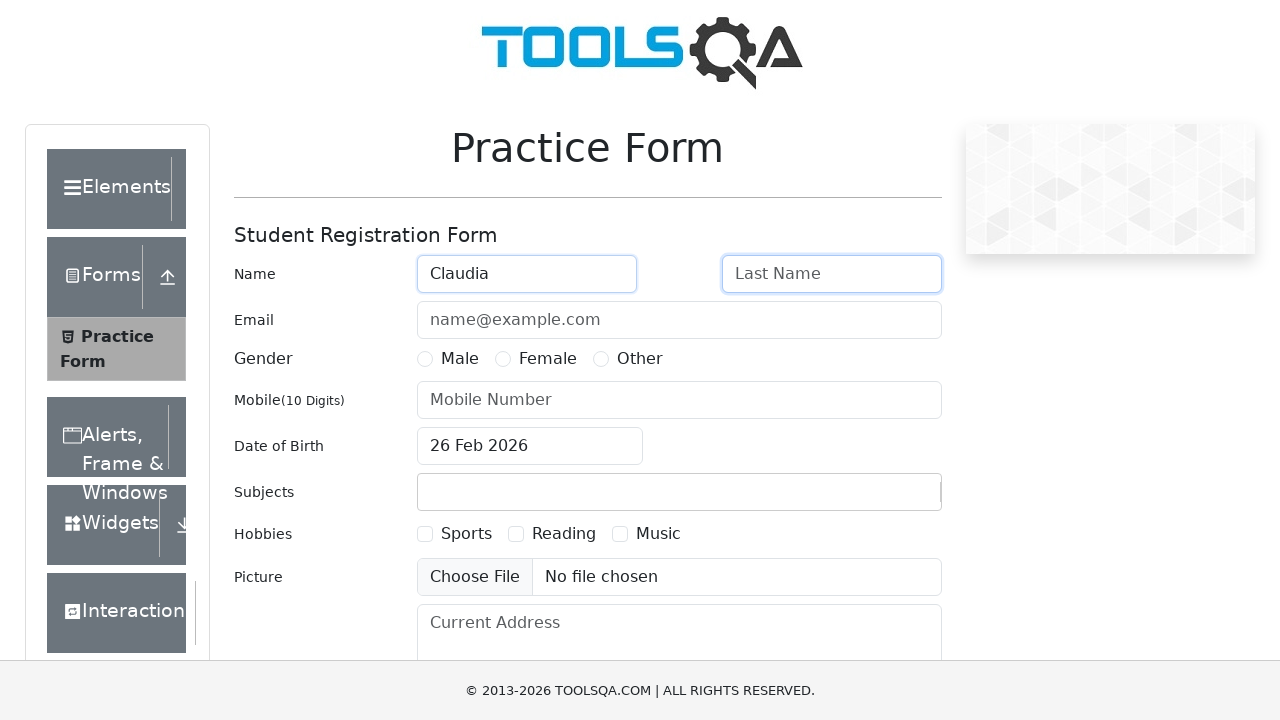

Typed last name 'Naranjo' on input#lastName
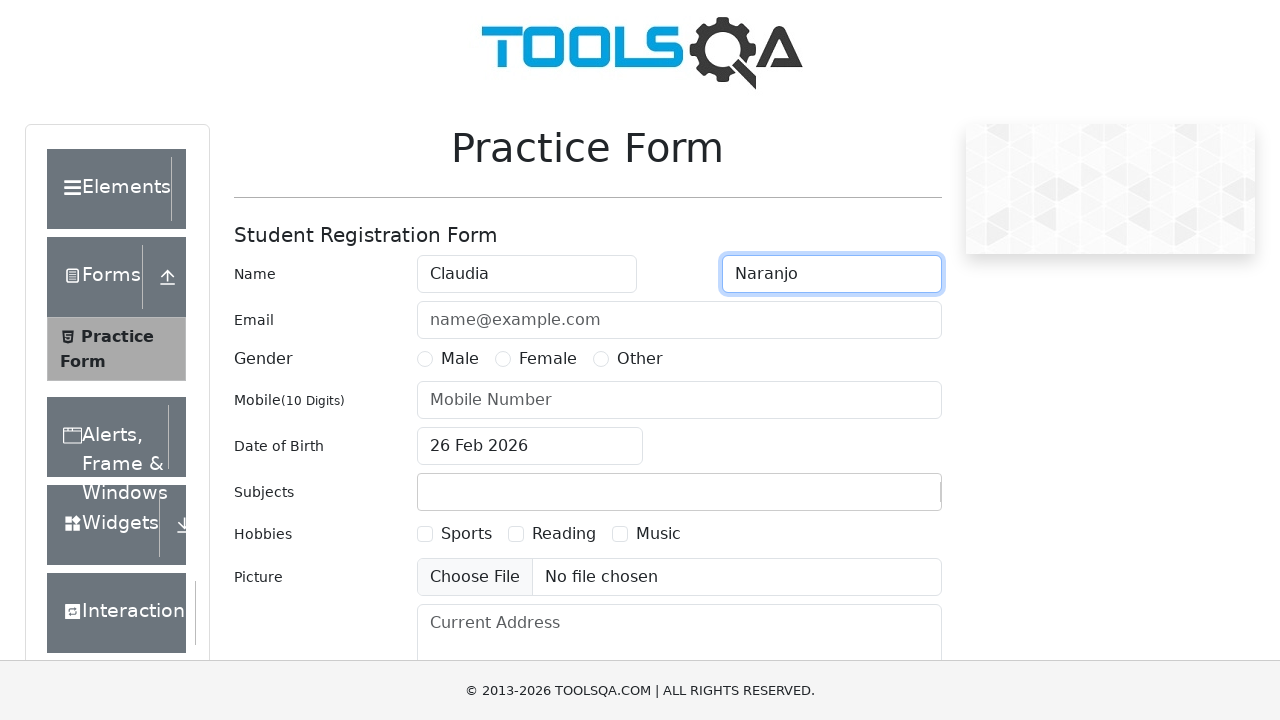

Pressed Tab to move from last name field on input#lastName
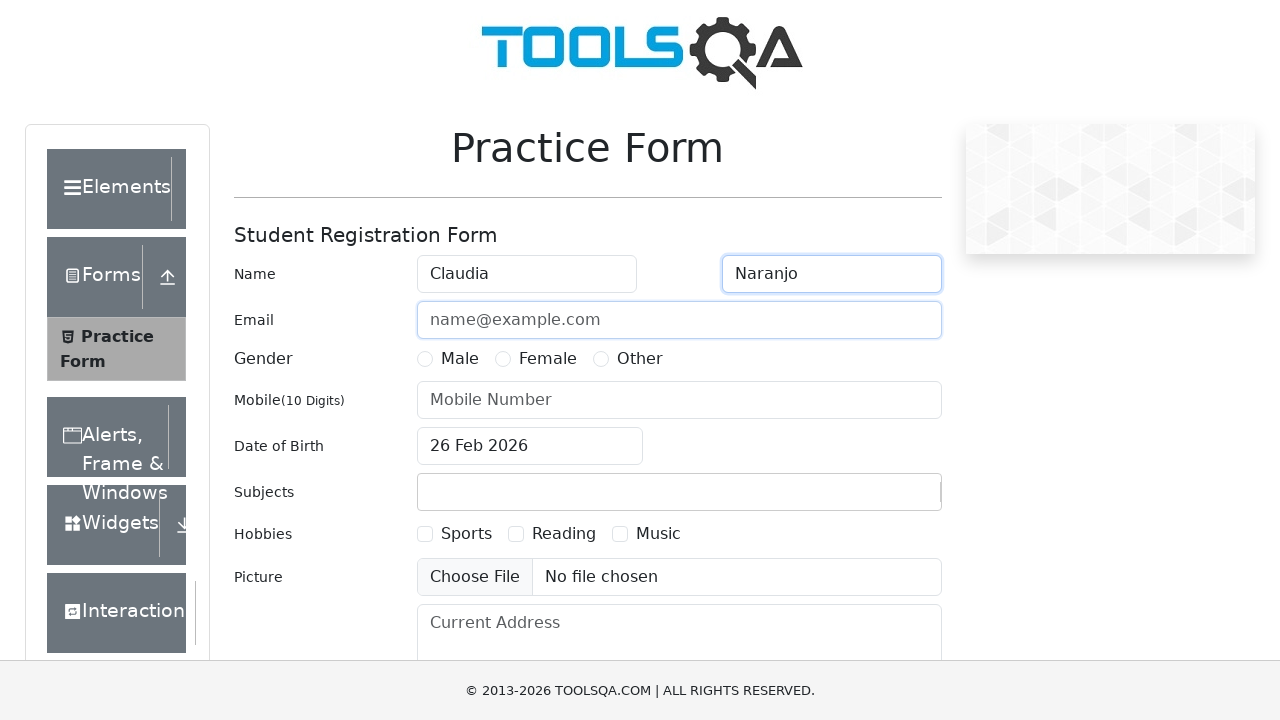

Typed email address 'Claudia.2210.cn@gmail.com' on input#userEmail
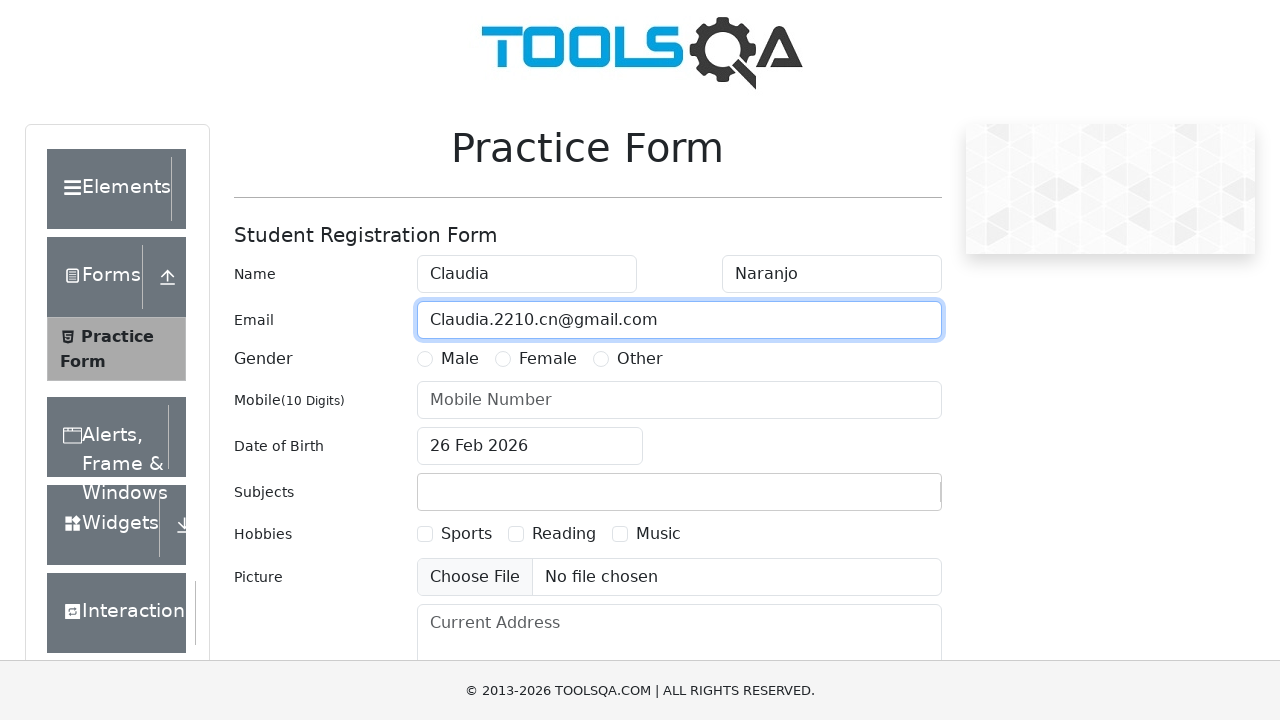

Located gender section element
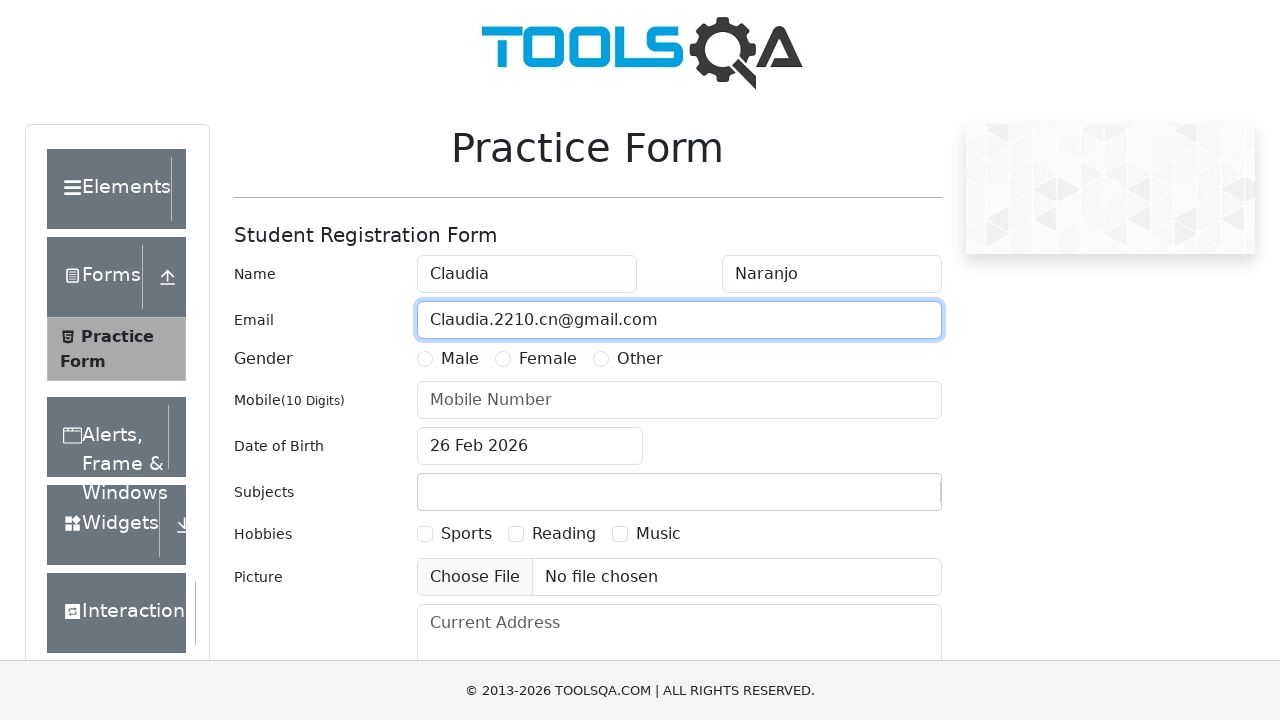

Scrolled to gender section if needed
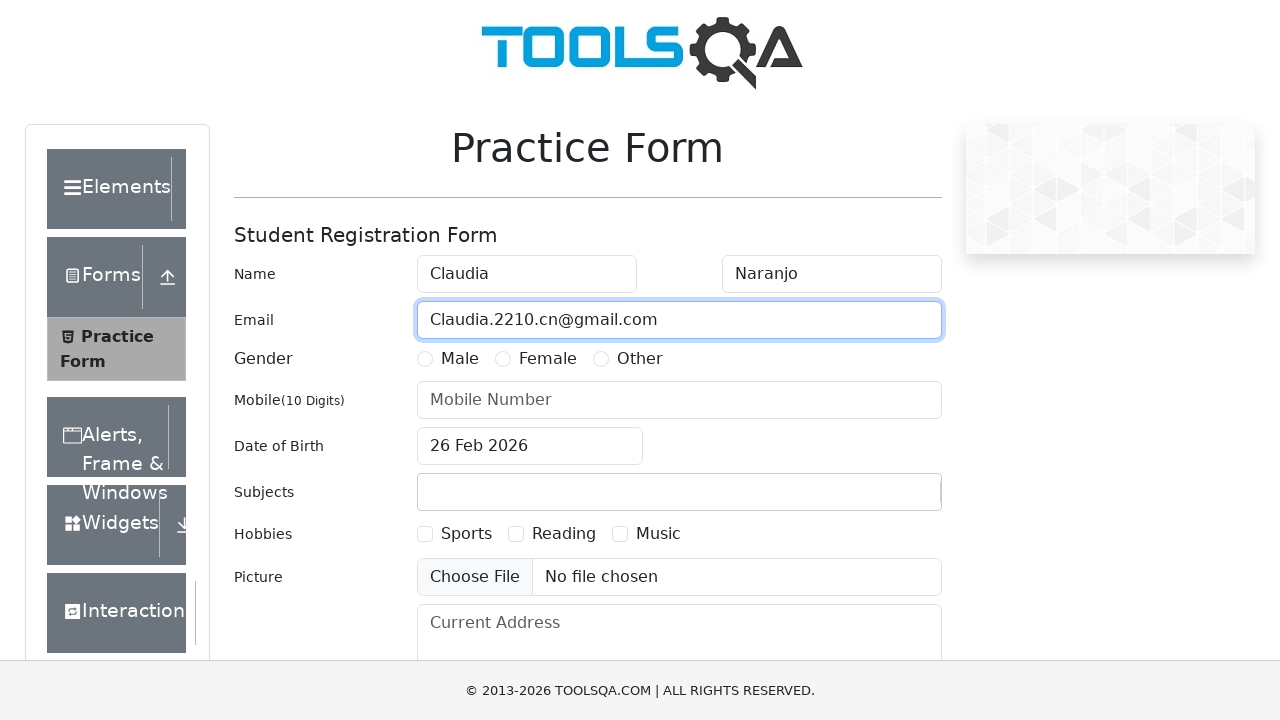

Selected Female gender radio button at (548, 359) on label:has-text('Female')
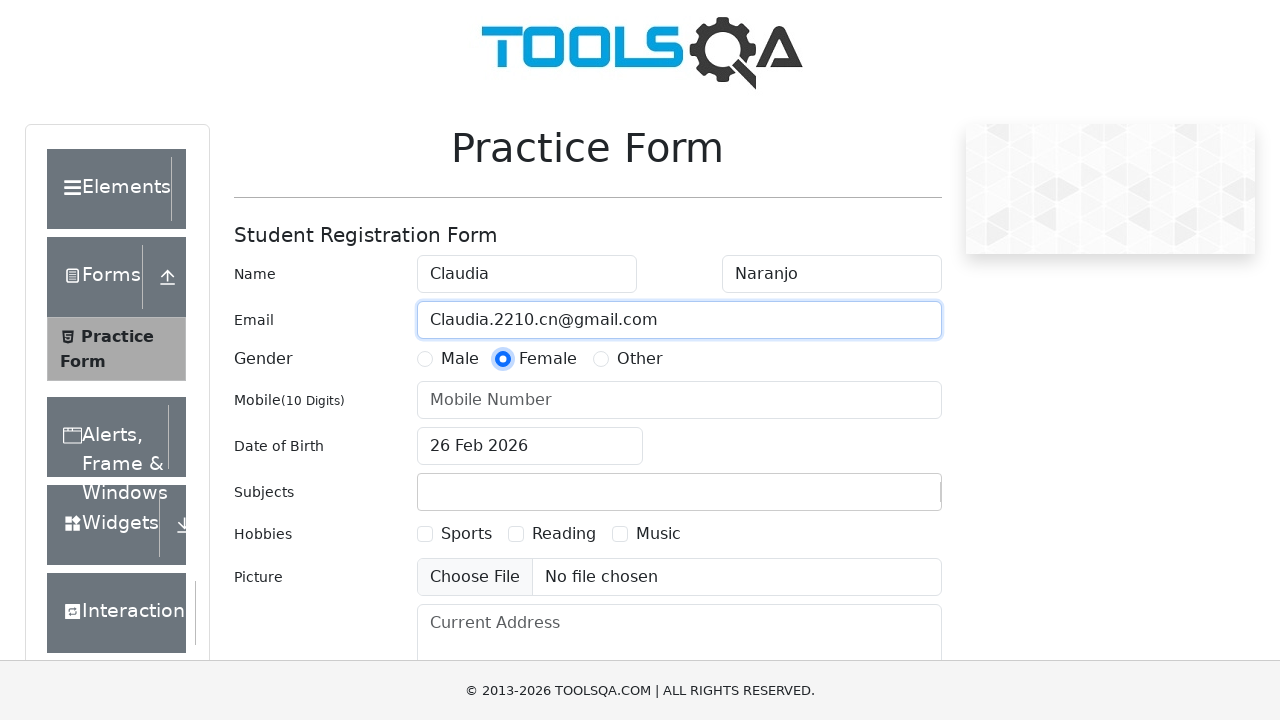

Filled phone number field with '123456' on input#userNumber
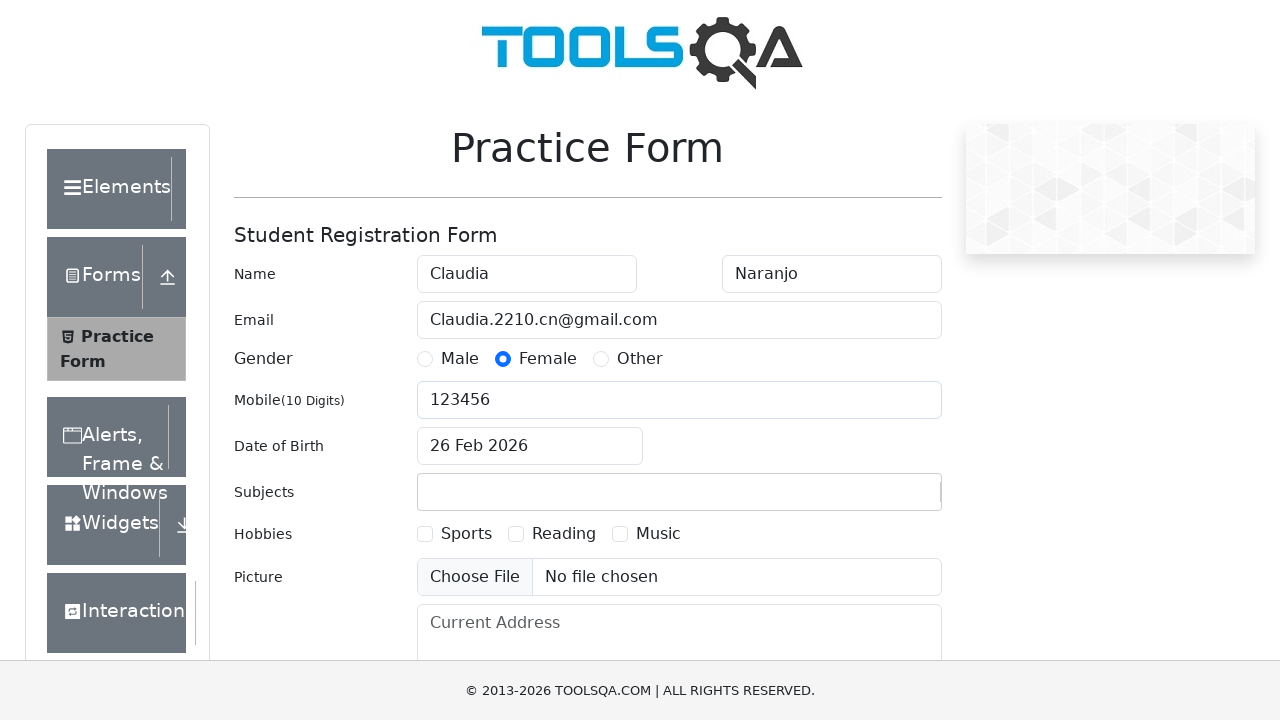

Selected Music hobby checkbox at (658, 534) on label:has-text('Music')
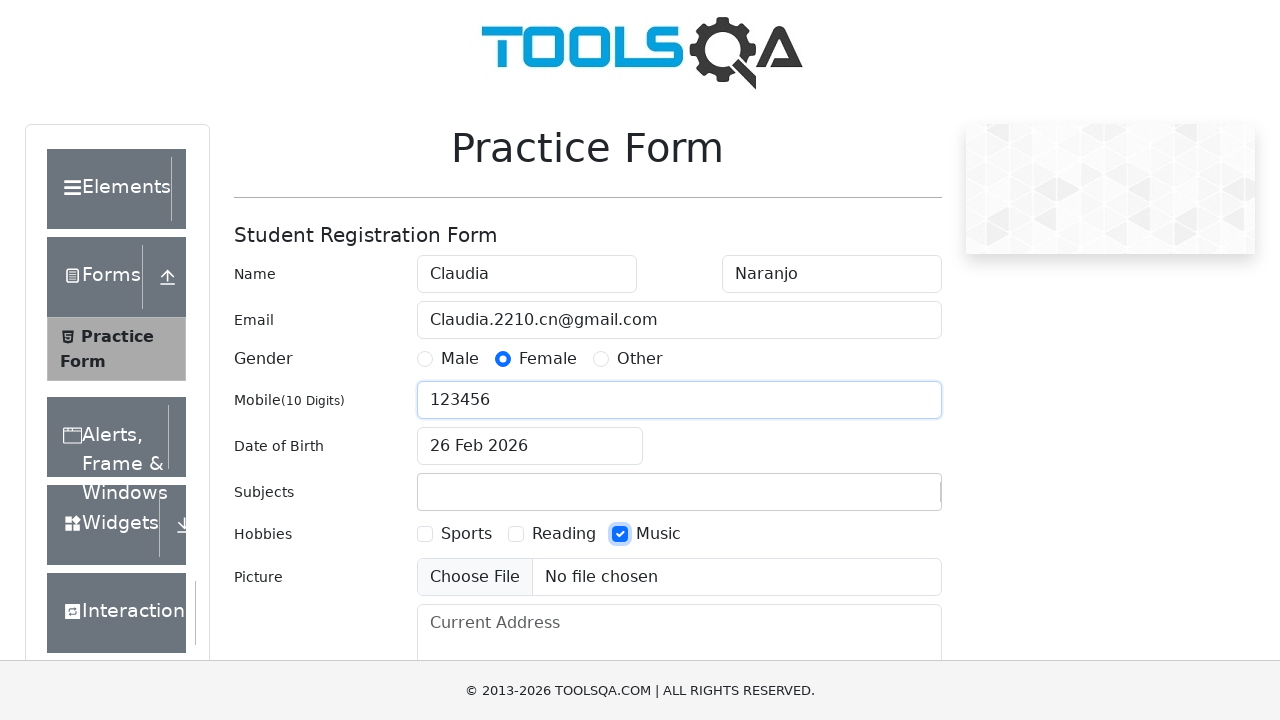

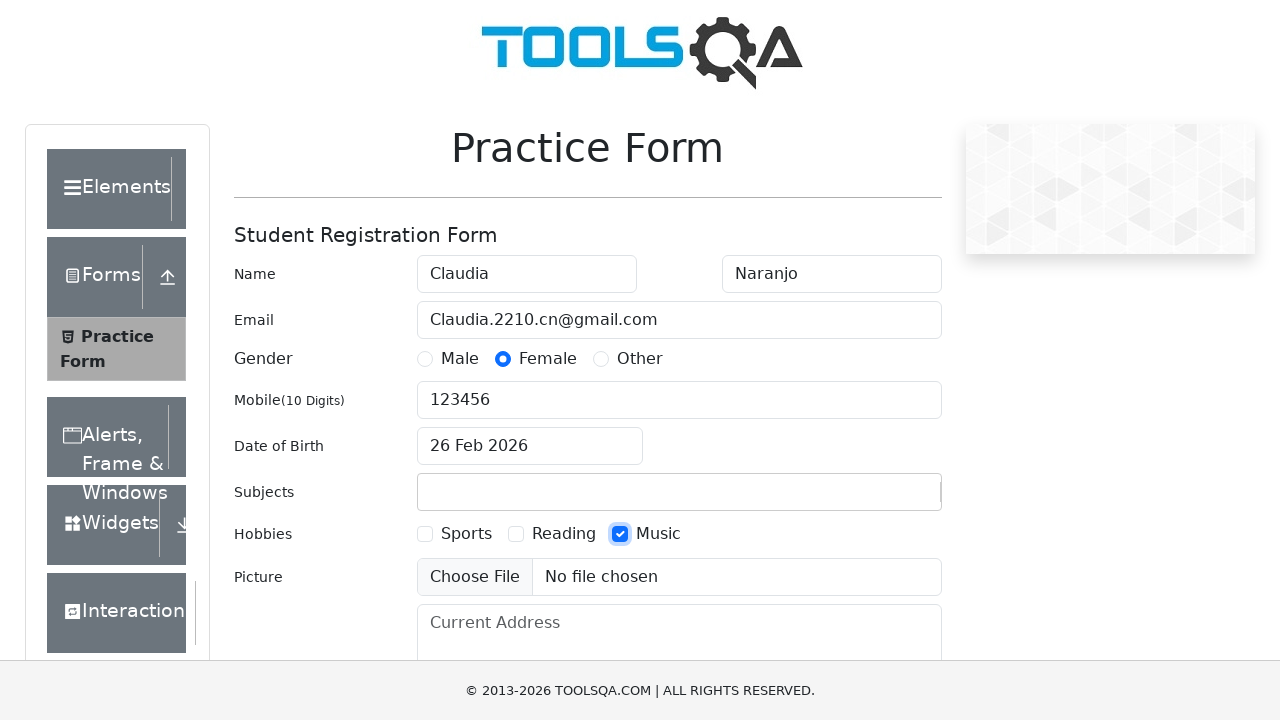